Tests popup and dialog validations by hiding a textbox, accepting a confirmation dialog, and hovering over an element on a practice automation page

Starting URL: https://rahulshettyacademy.com/AutomationPractice/

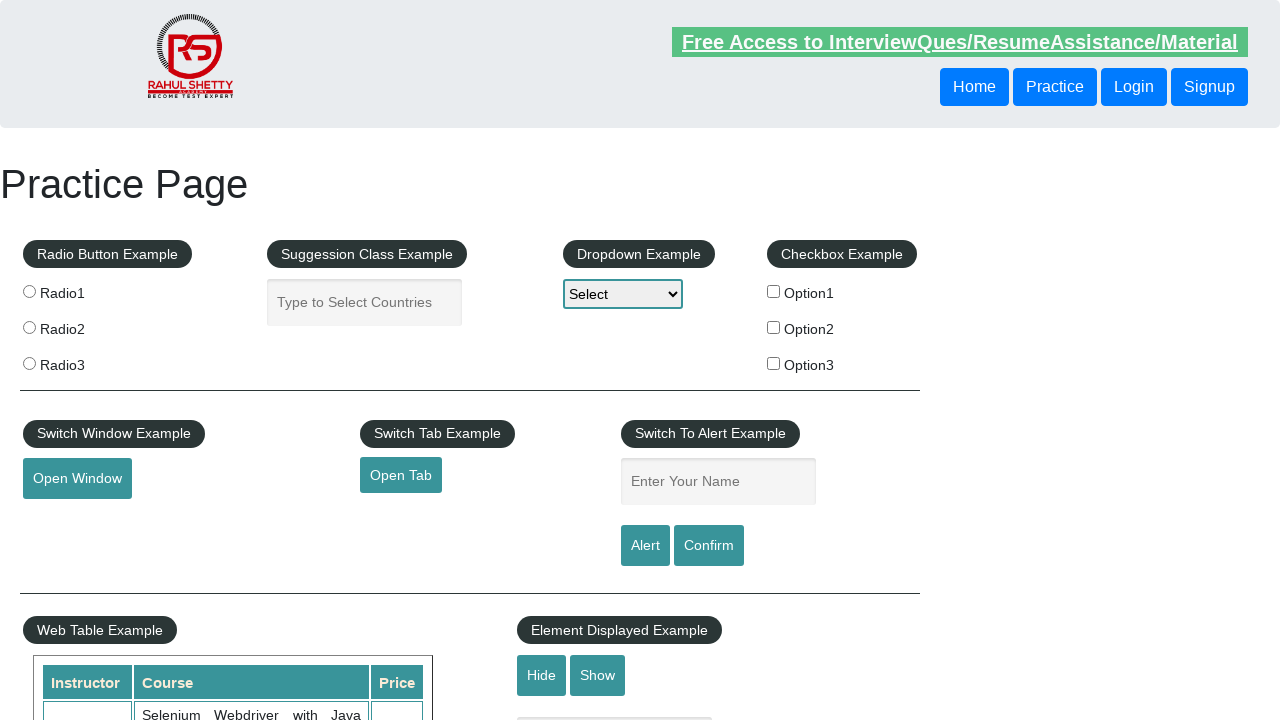

Verified that textbox element is visible initially
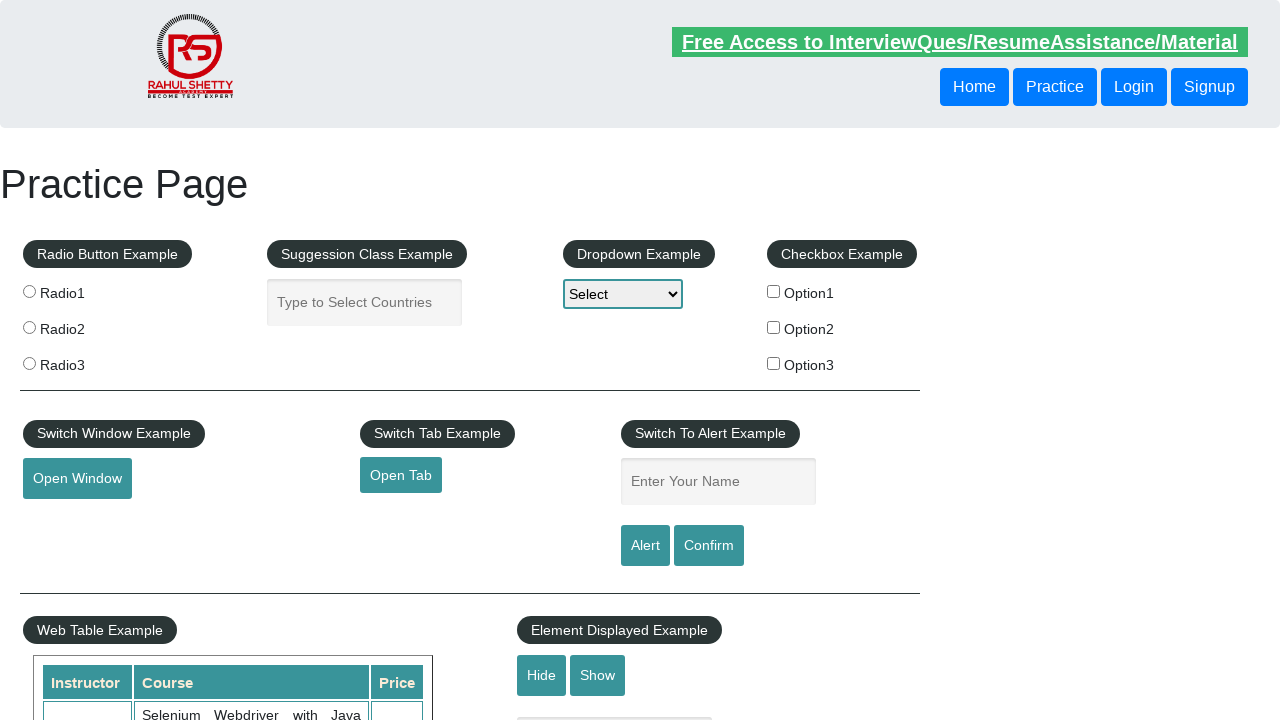

Clicked hide button to hide the textbox at (542, 675) on #hide-textbox
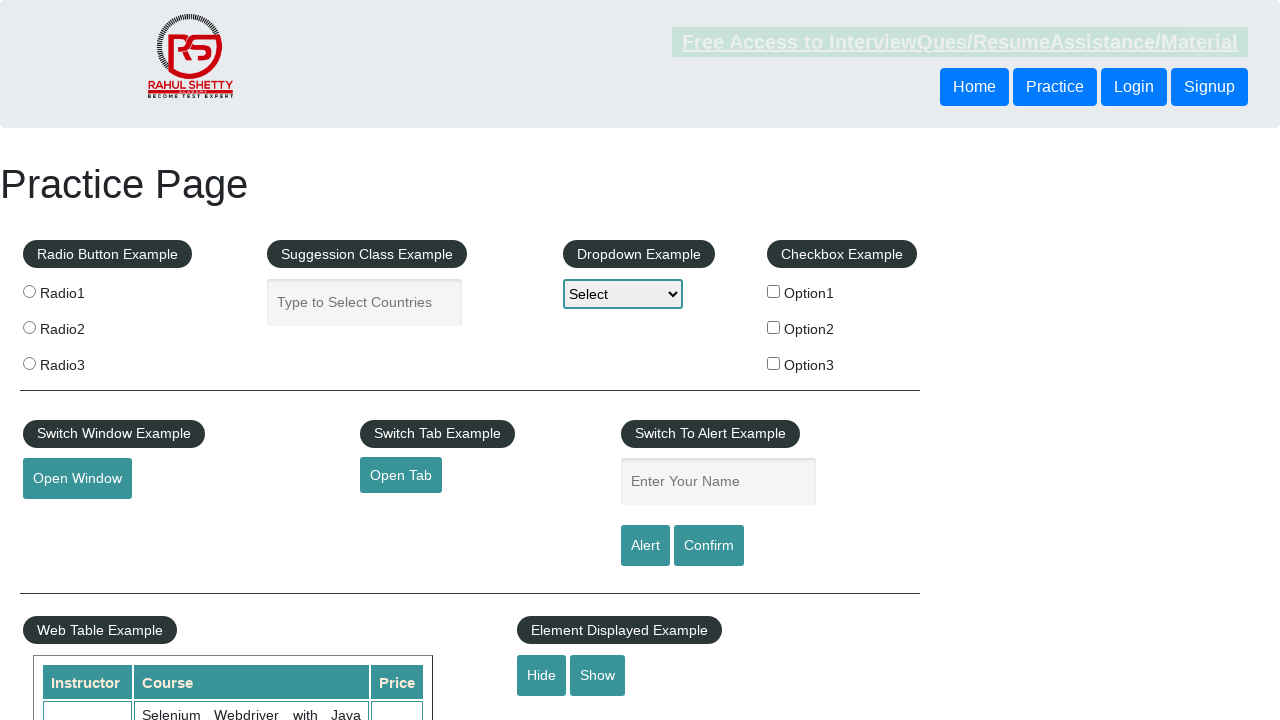

Verified that textbox element is now hidden
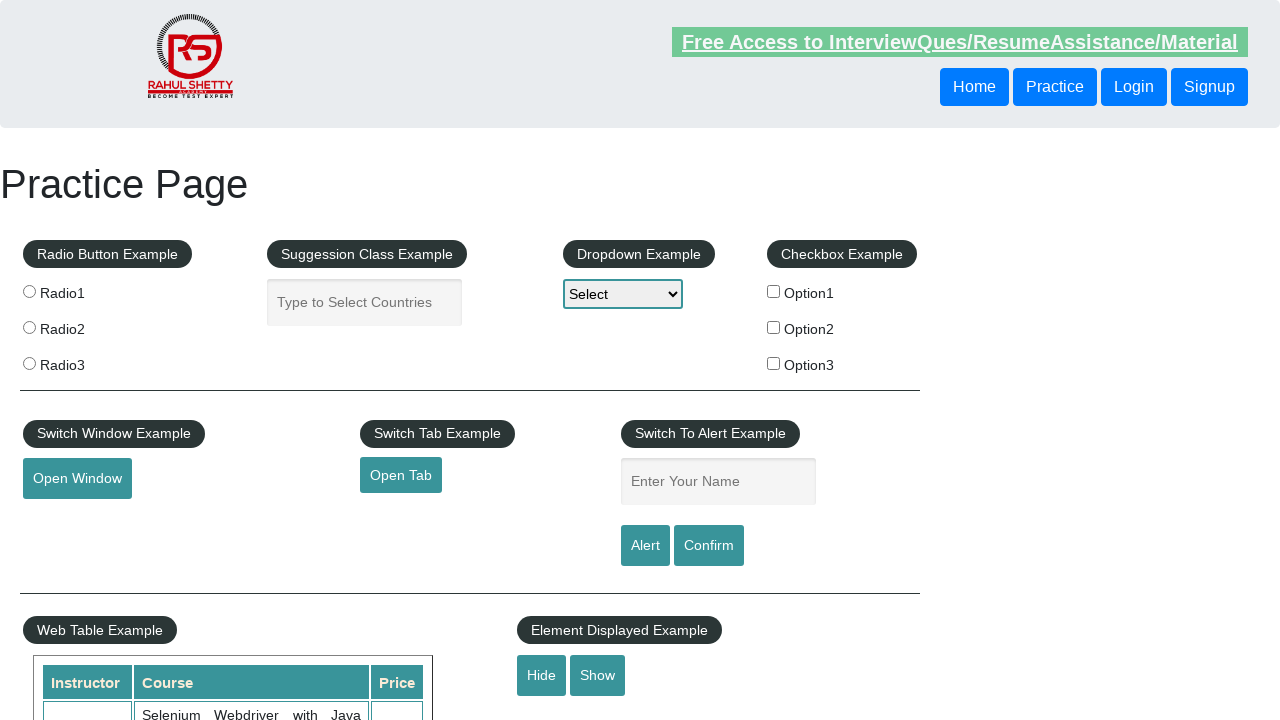

Set up dialog handler to accept confirmation dialogs
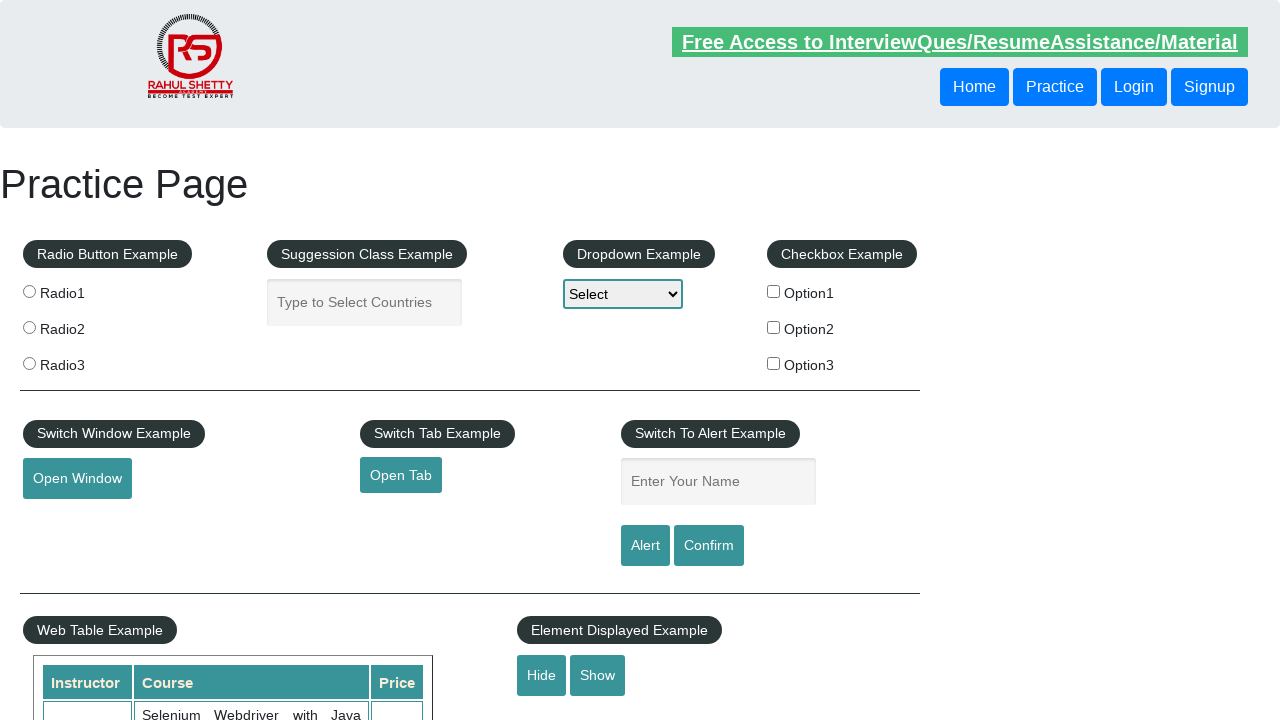

Clicked confirm button which triggered a dialog at (709, 546) on #confirmbtn
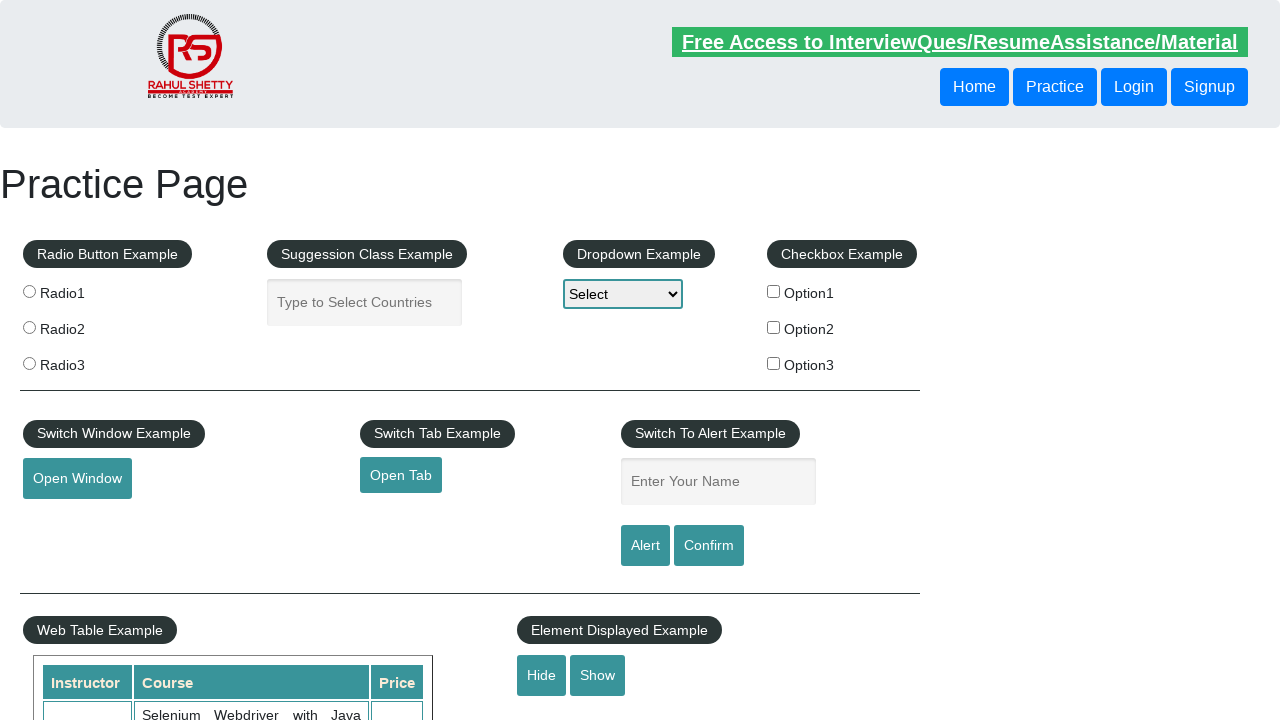

Hovered over the mouse hover element at (83, 361) on #mousehover
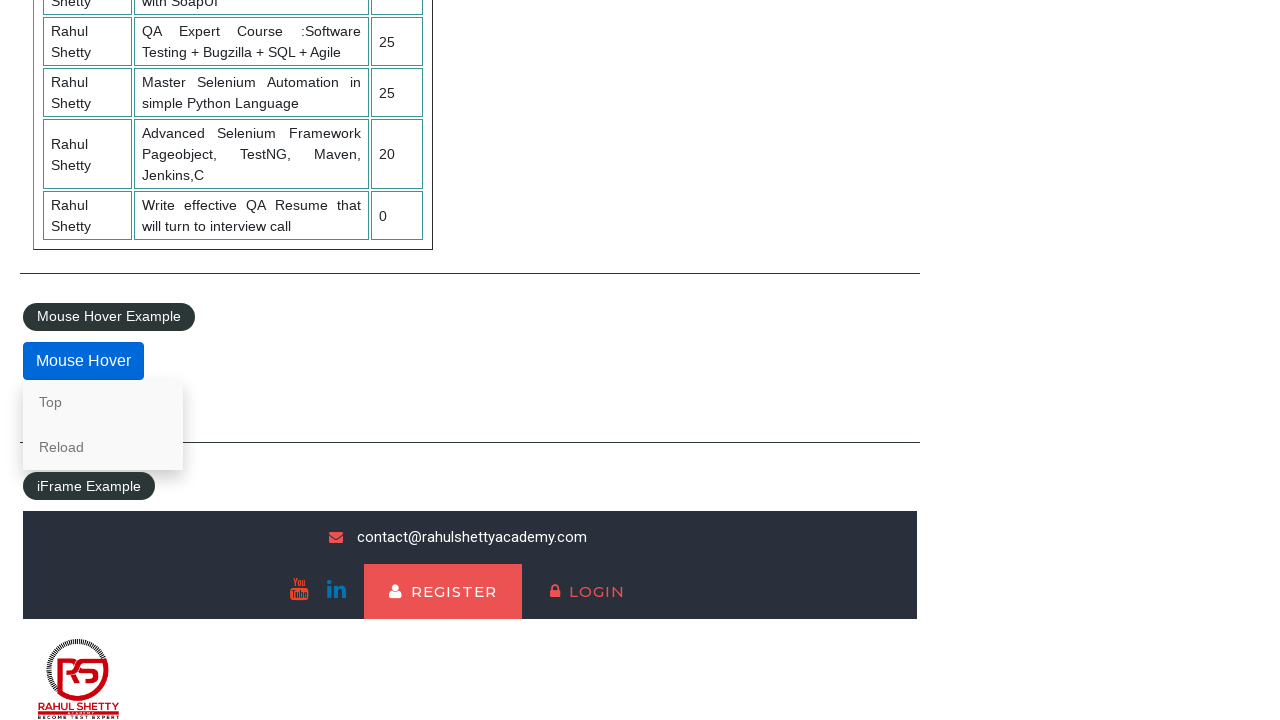

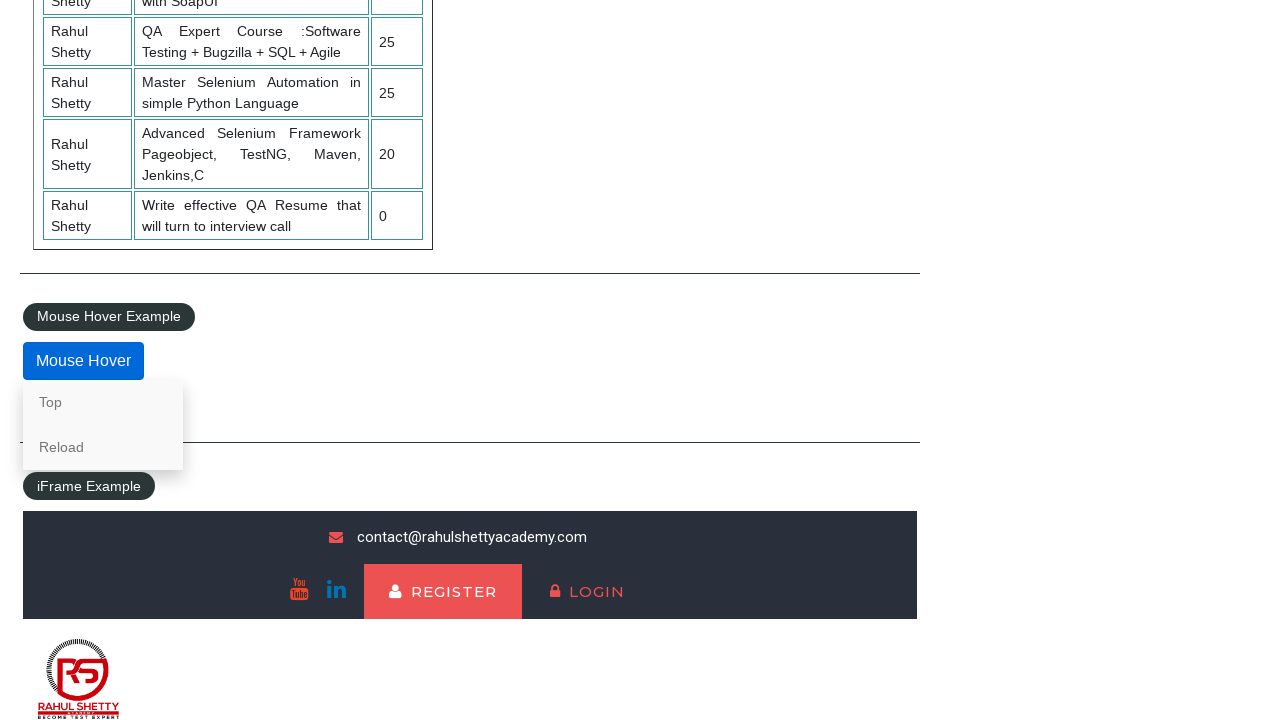